Visits the serverless functions blog post and verifies the page title contains "Daniel Roe"

Starting URL: https://roe.dev/blog/serverless-functions-nuxt-zeit-now

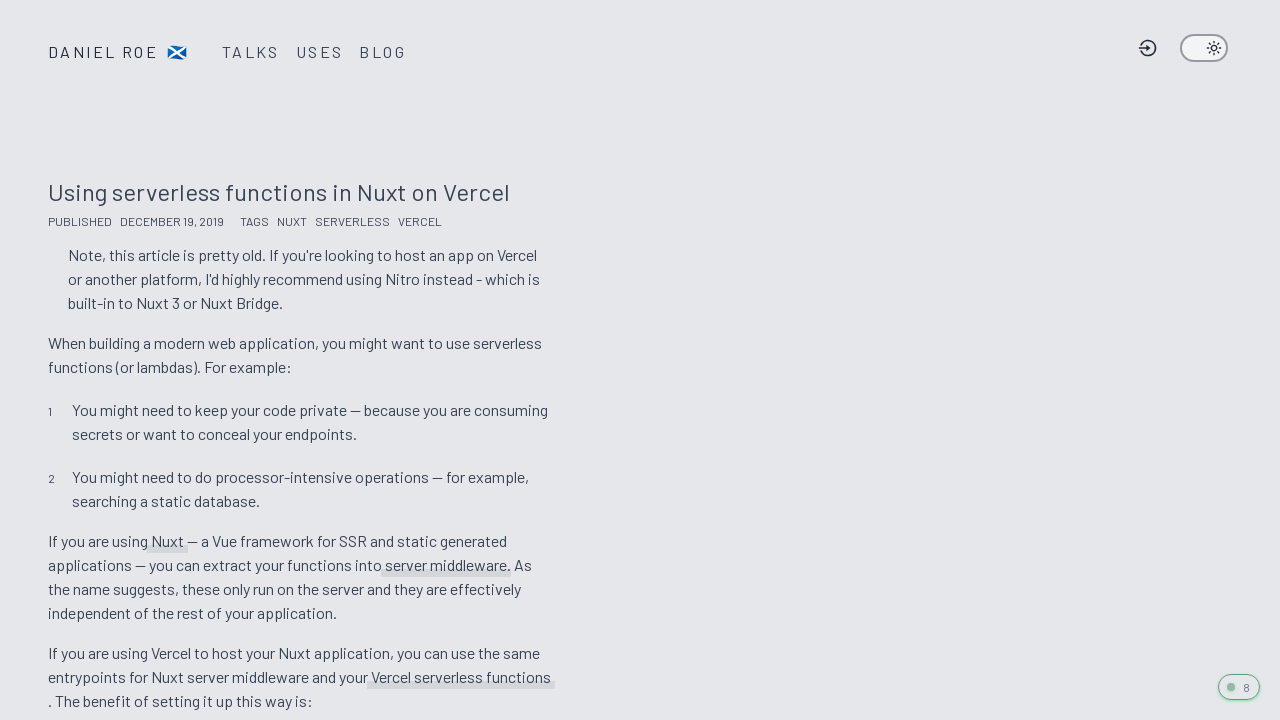

Navigated to serverless functions blog post
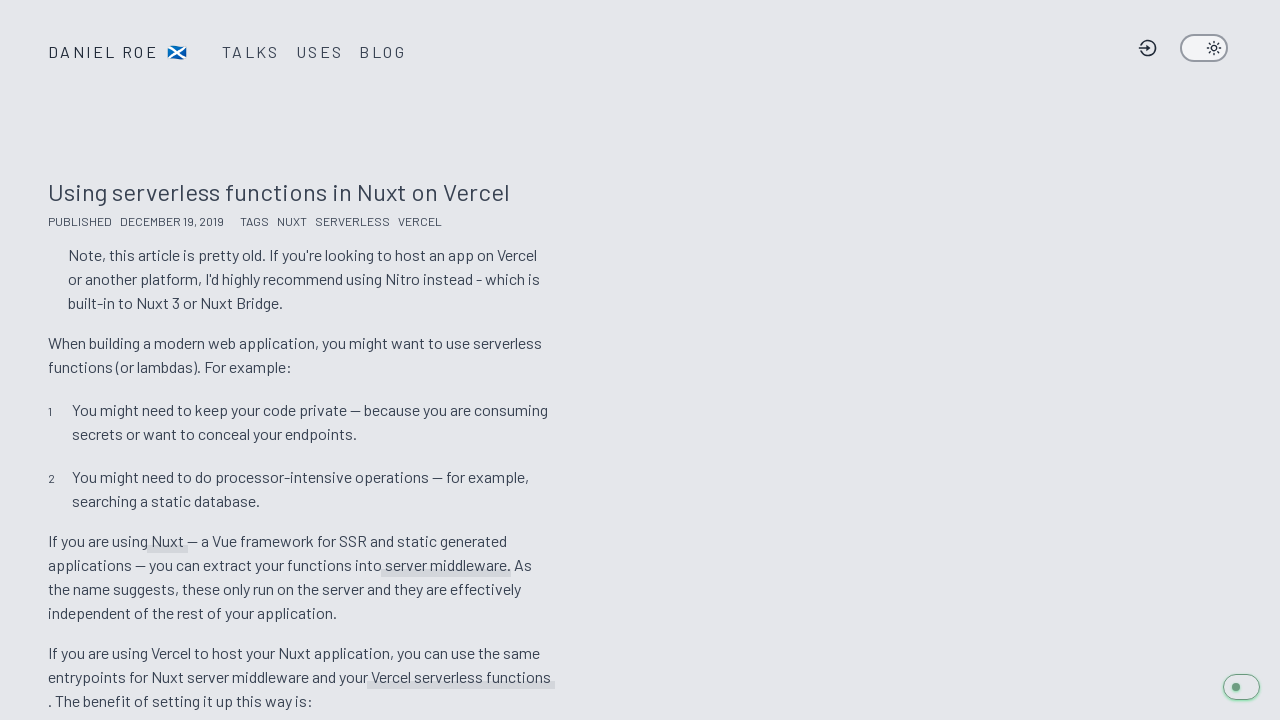

Located page title element
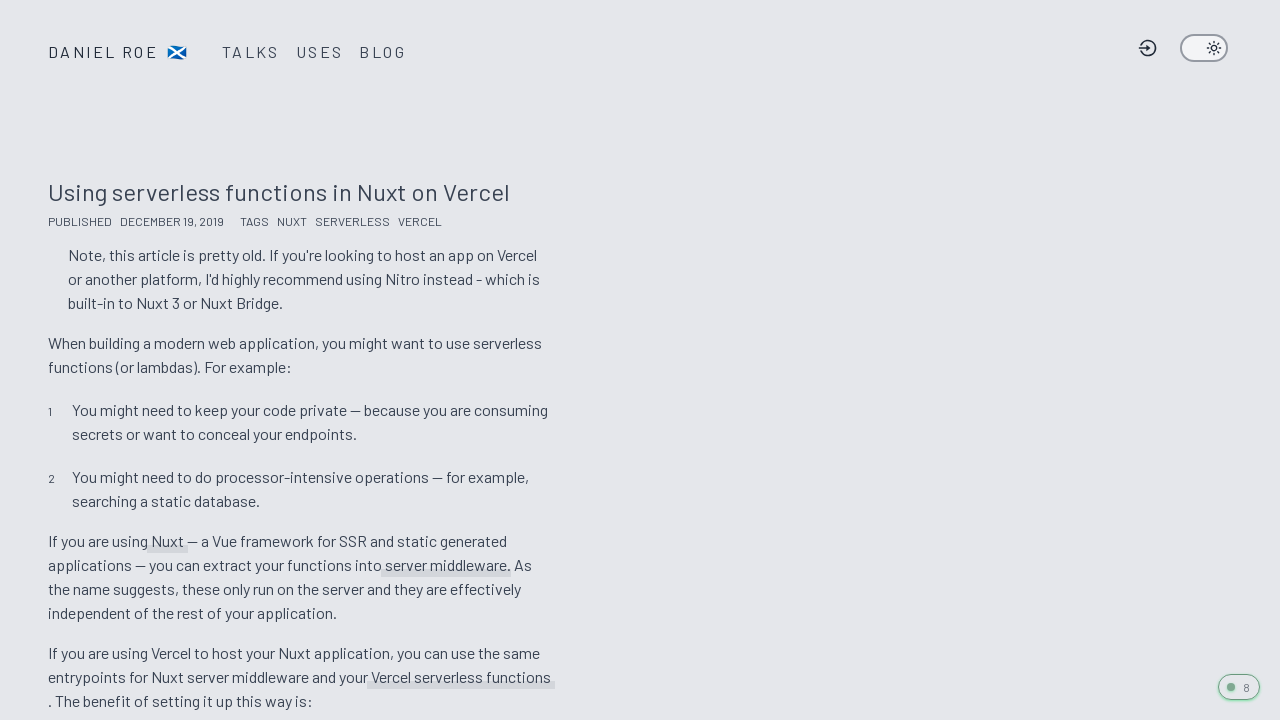

Verified page title contains 'Daniel Roe'
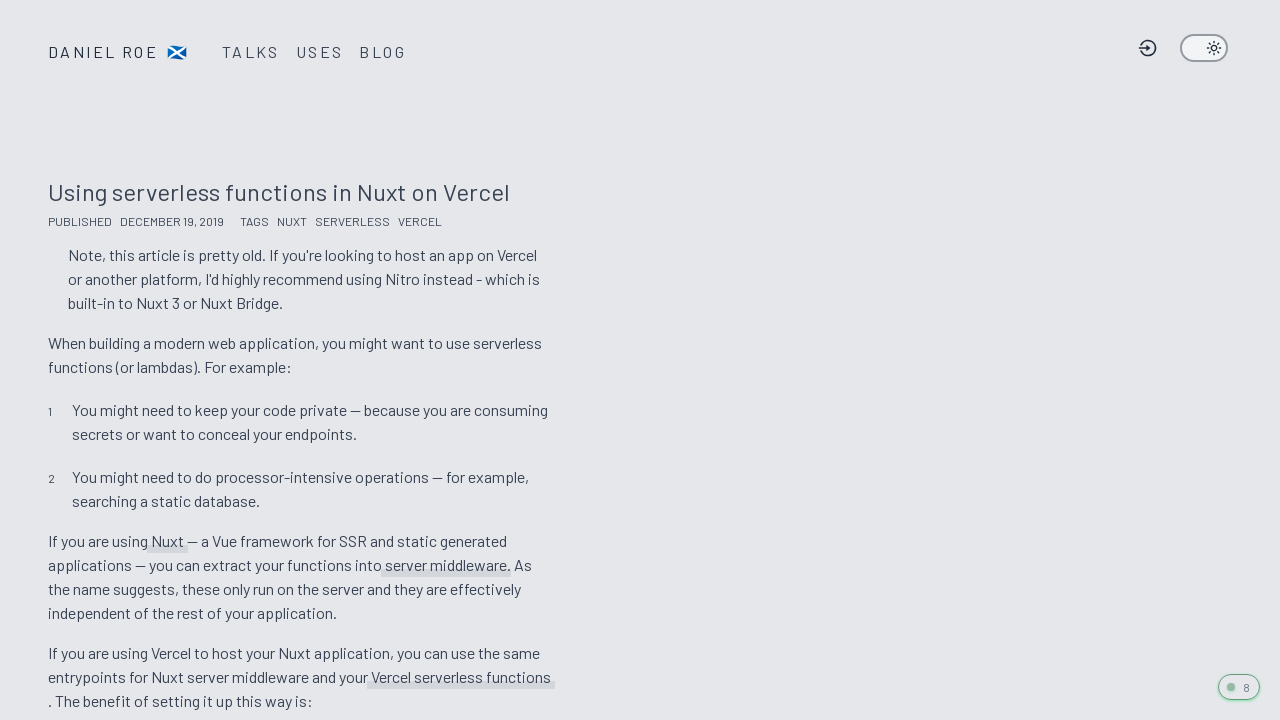

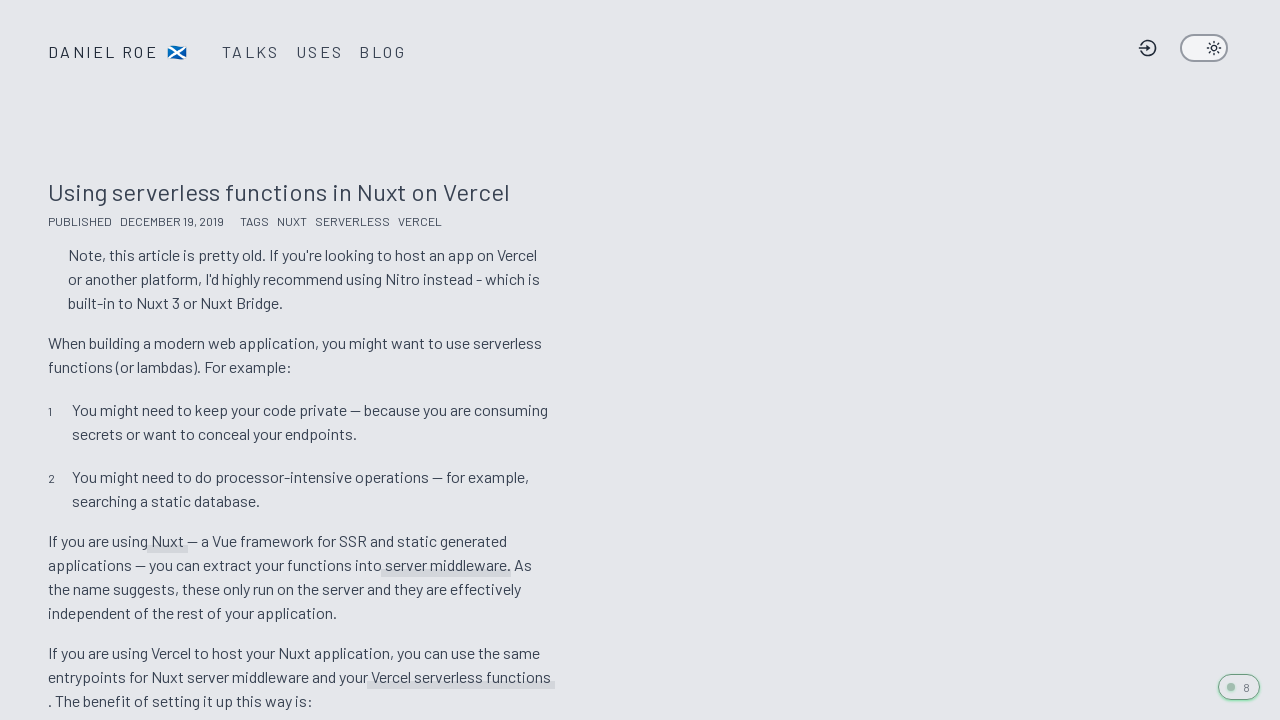